Tests window handle functionality by opening a new window via link click, switching between windows, and verifying page titles in both the original and new windows.

Starting URL: https://the-internet.herokuapp.com/windows

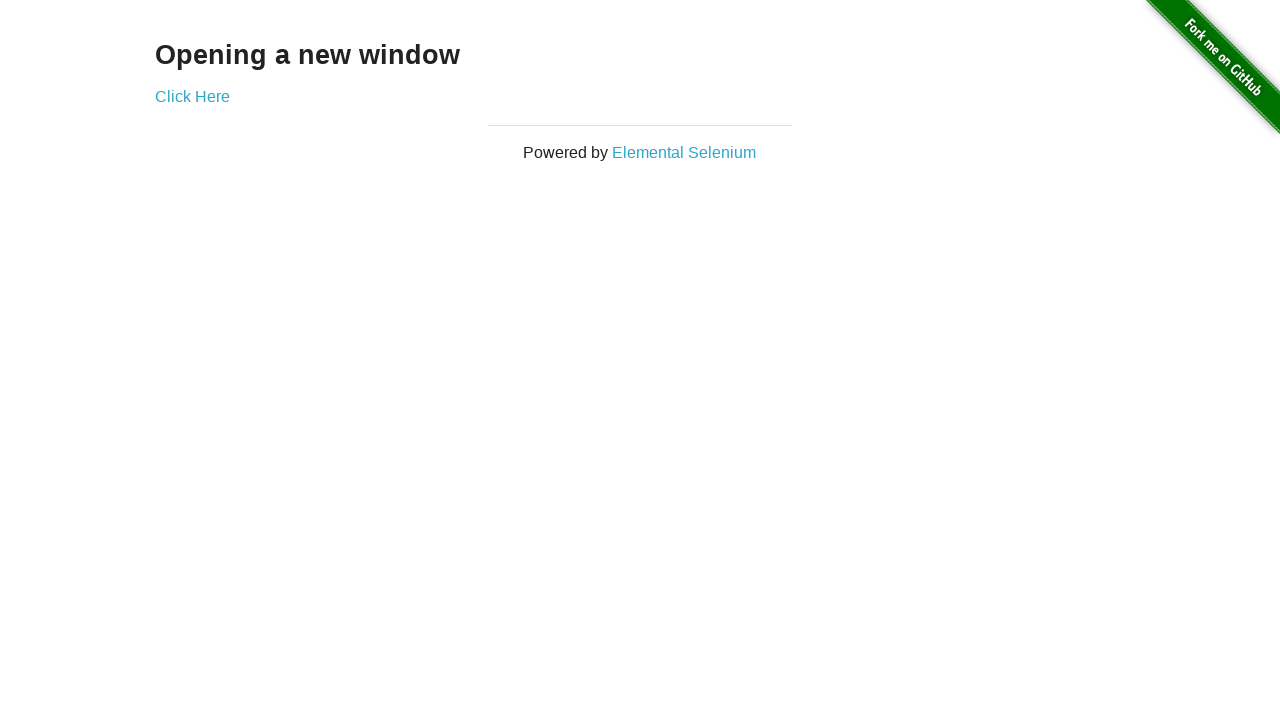

Waited for 'Opening a new window' heading to load
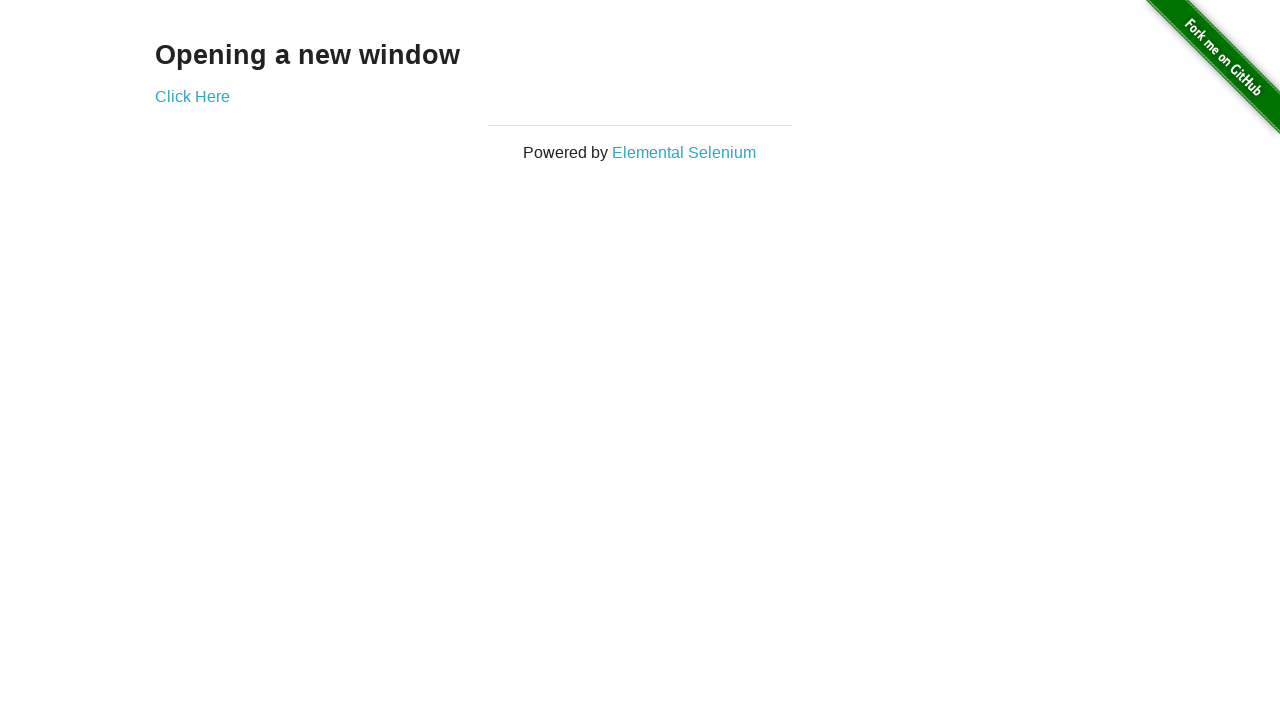

Verified heading text is 'Opening a new window'
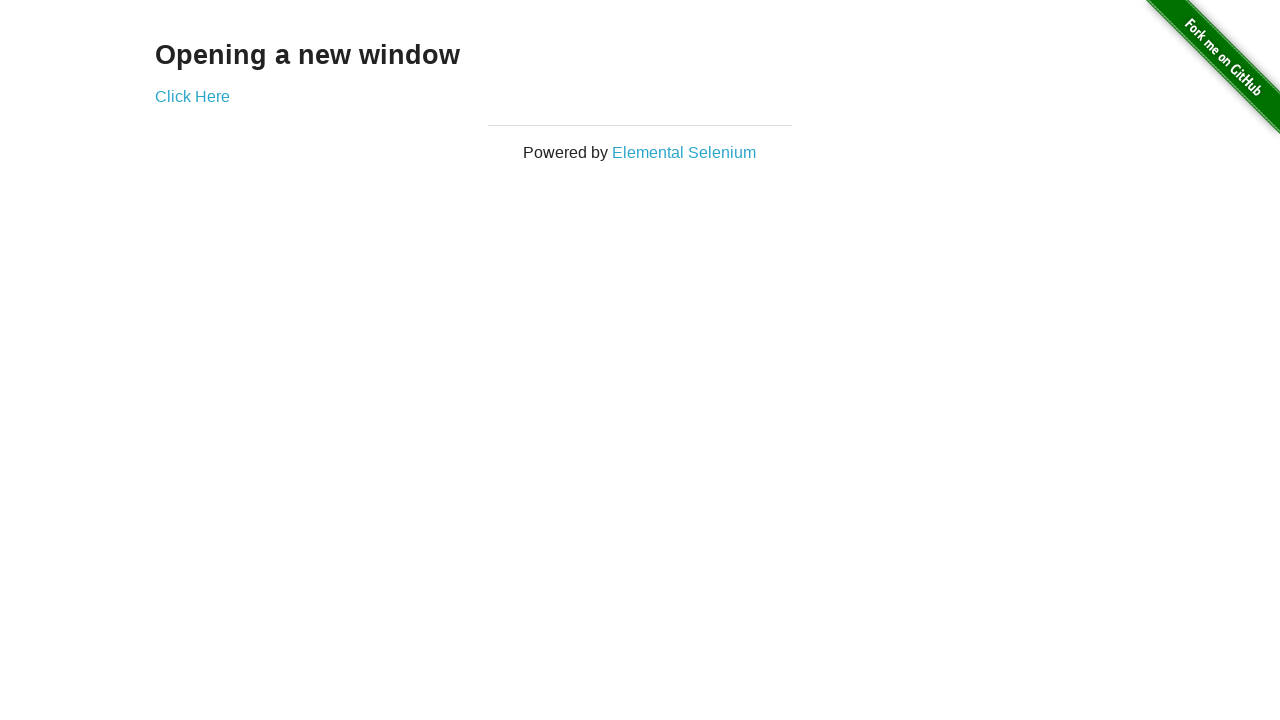

Verified original page title is 'The Internet'
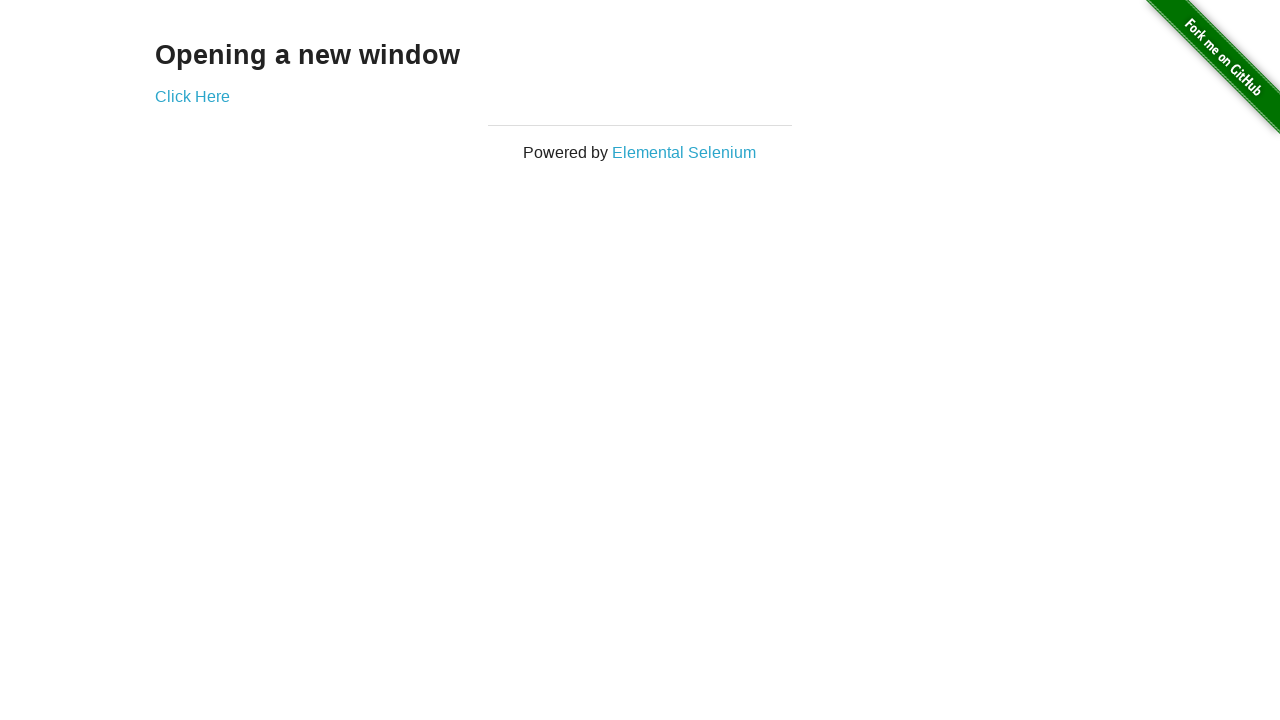

Stored reference to original page
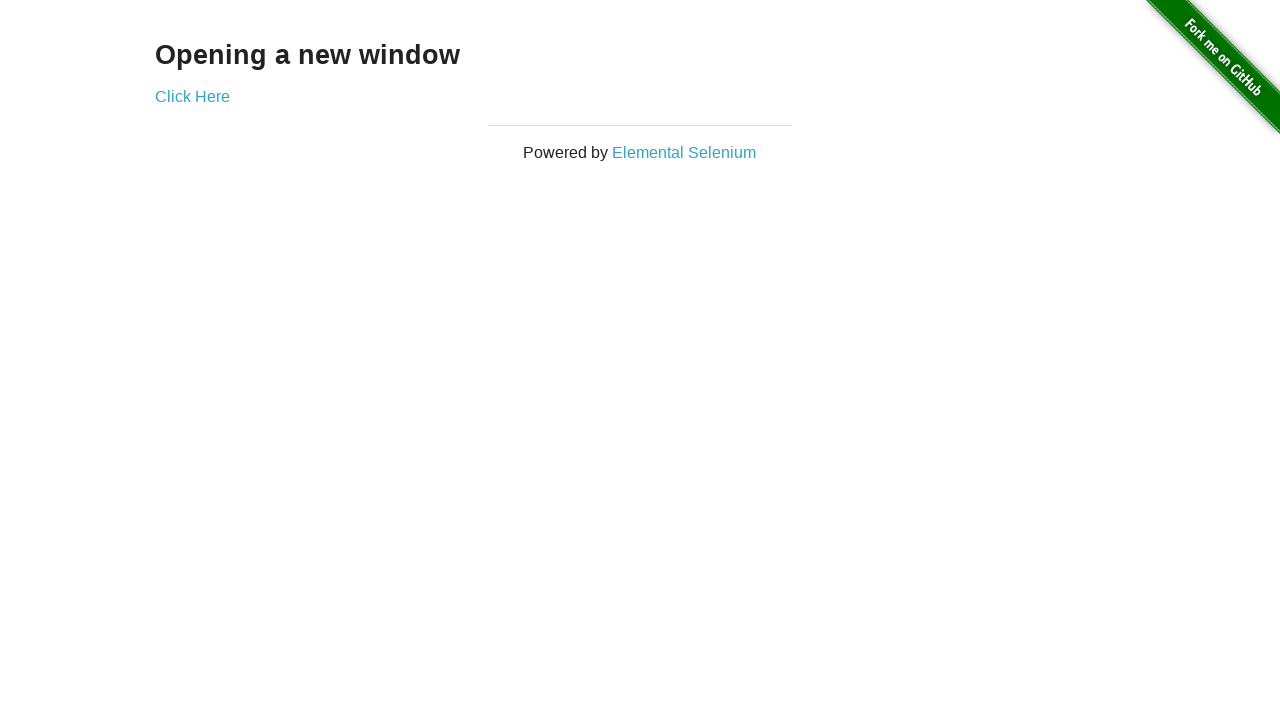

Clicked 'Click Here' link to open new window at (192, 96) on text=Click Here
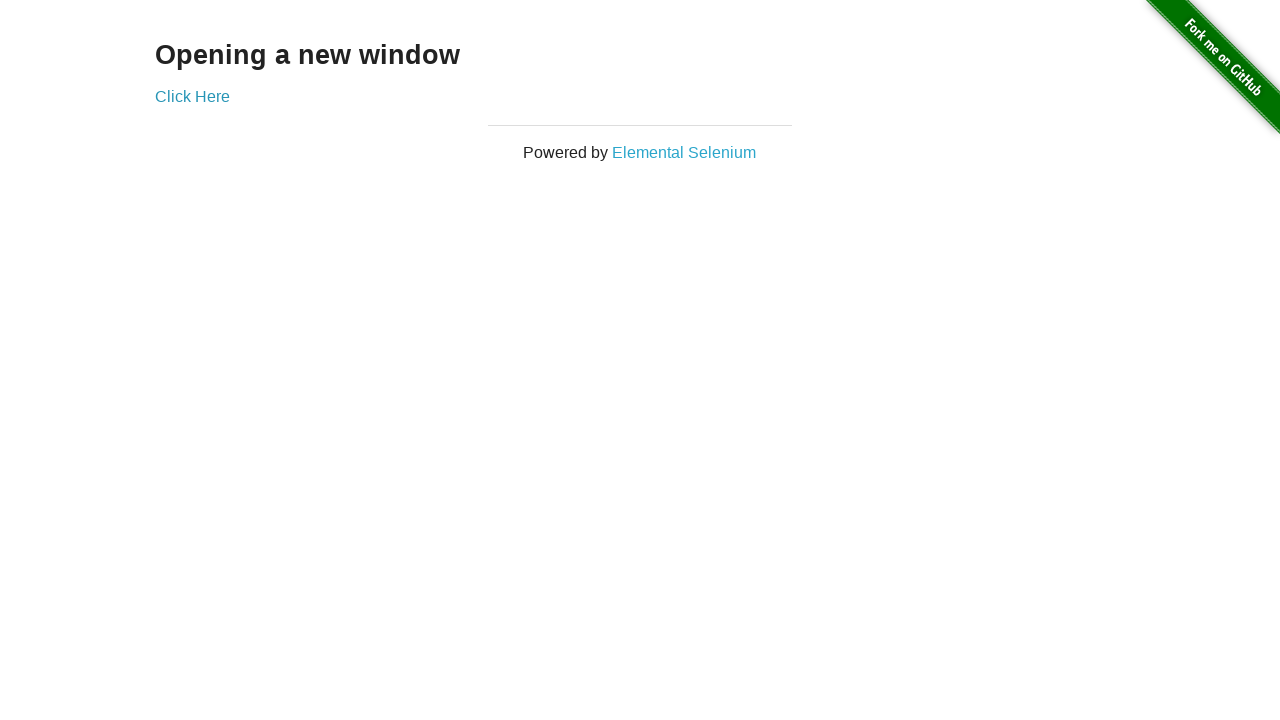

New window opened and captured
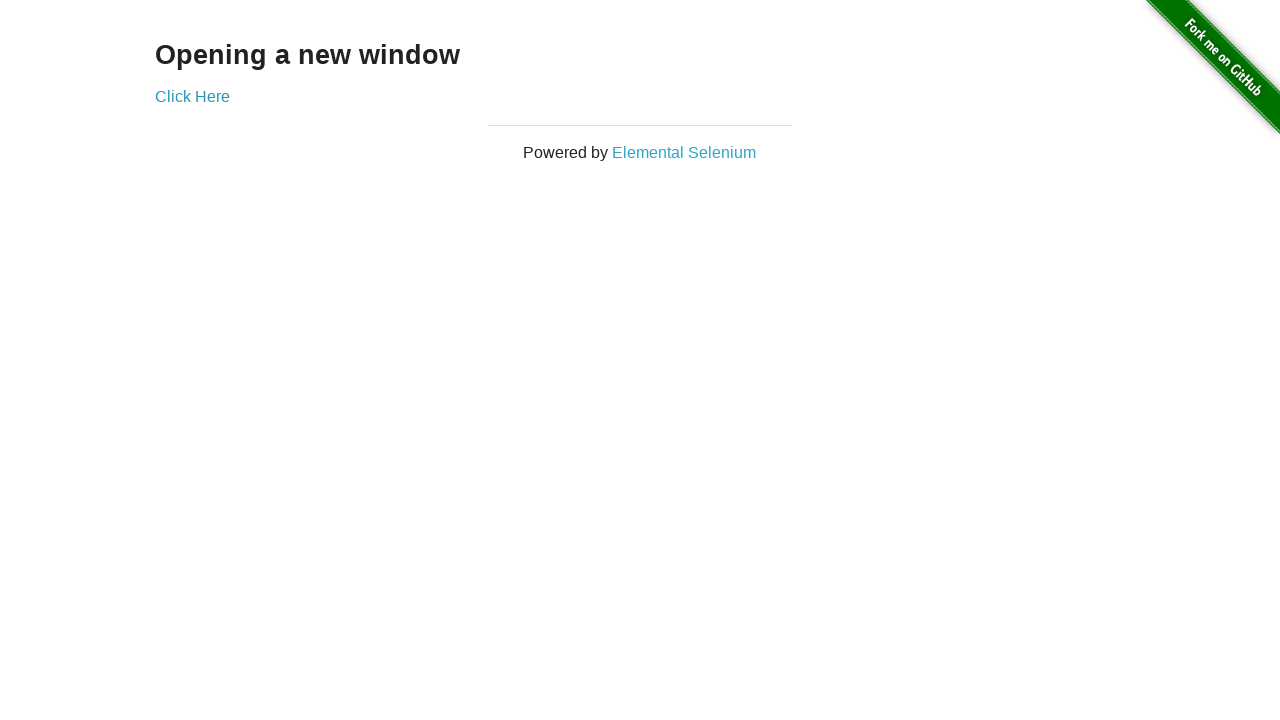

New page finished loading
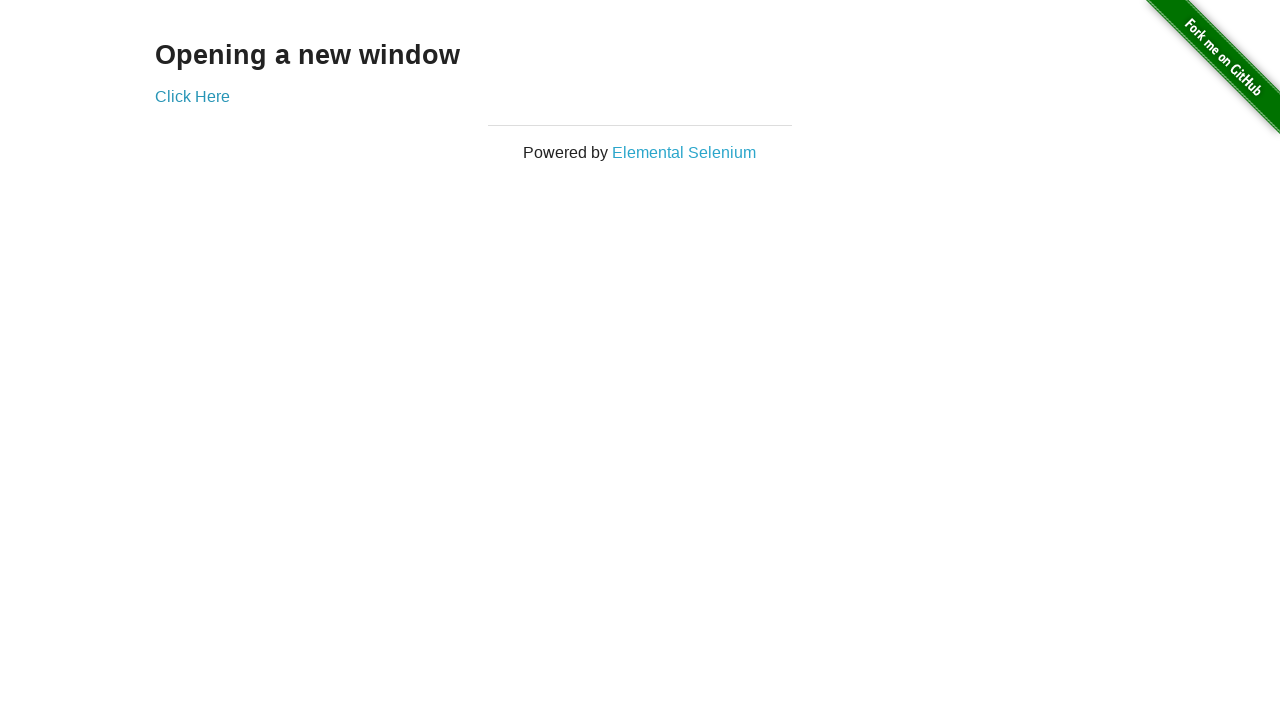

Verified new window title is 'New Window'
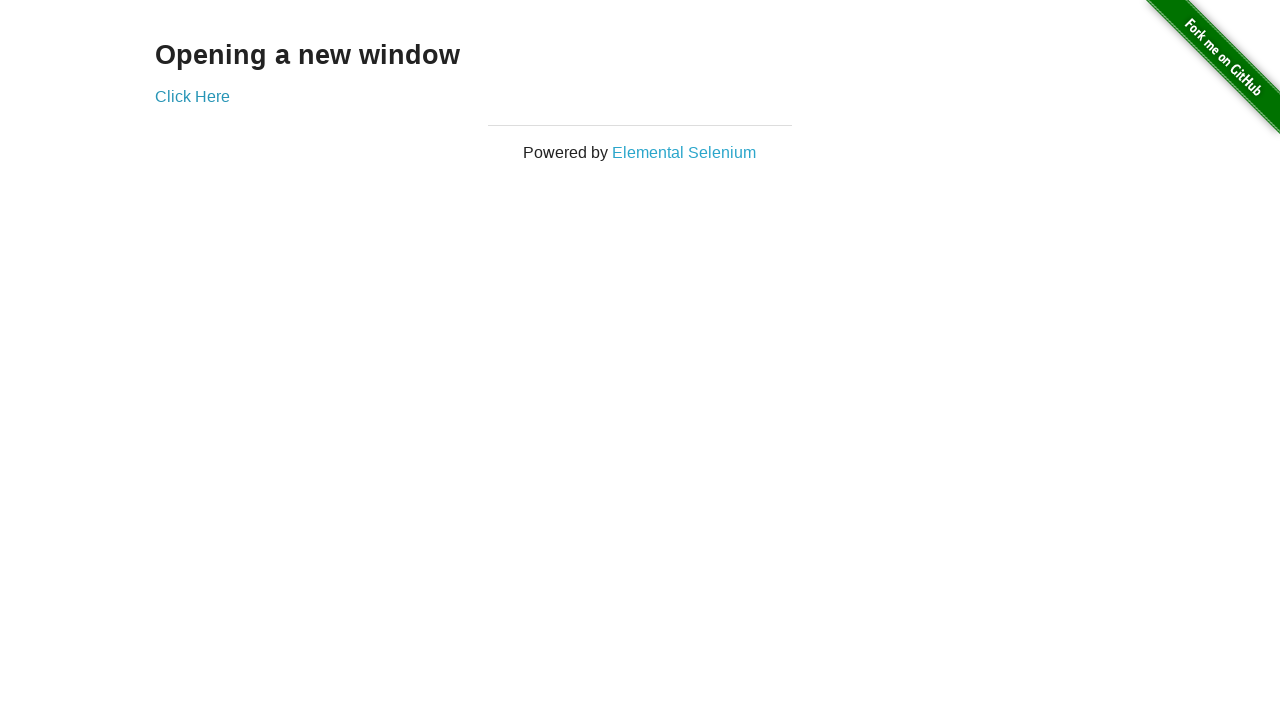

Switched to original window
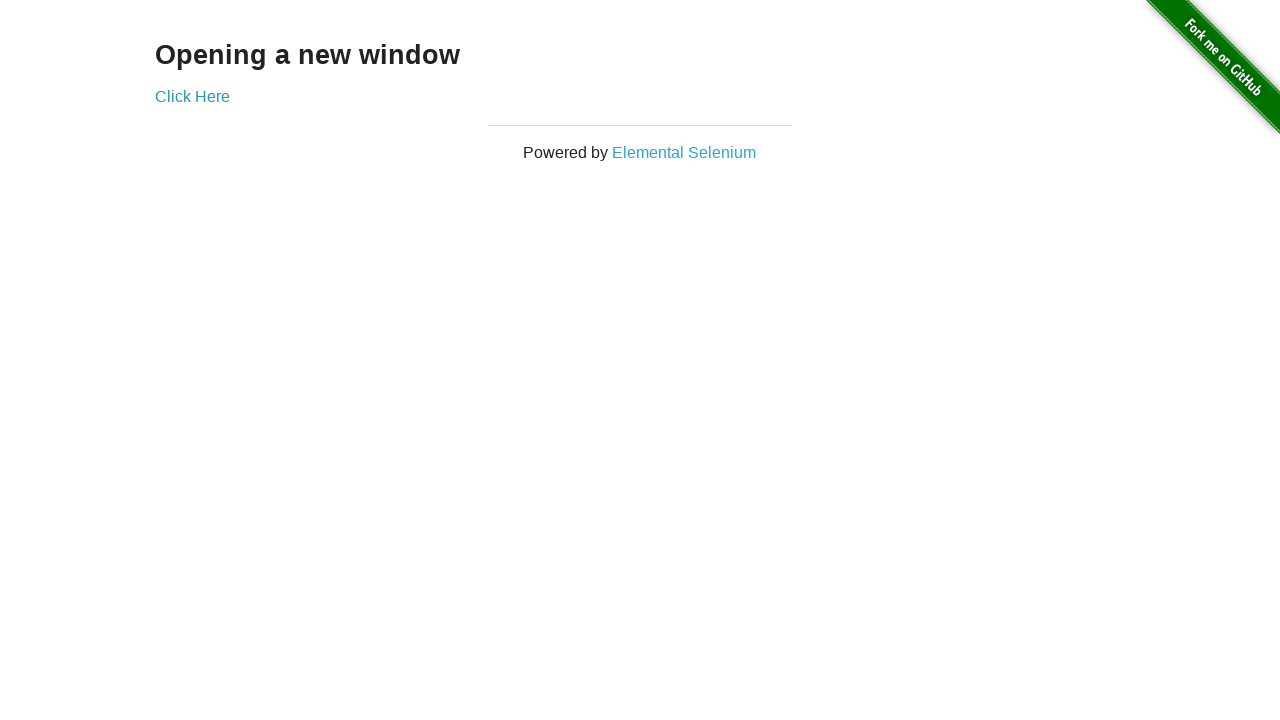

Verified original window title is still 'The Internet'
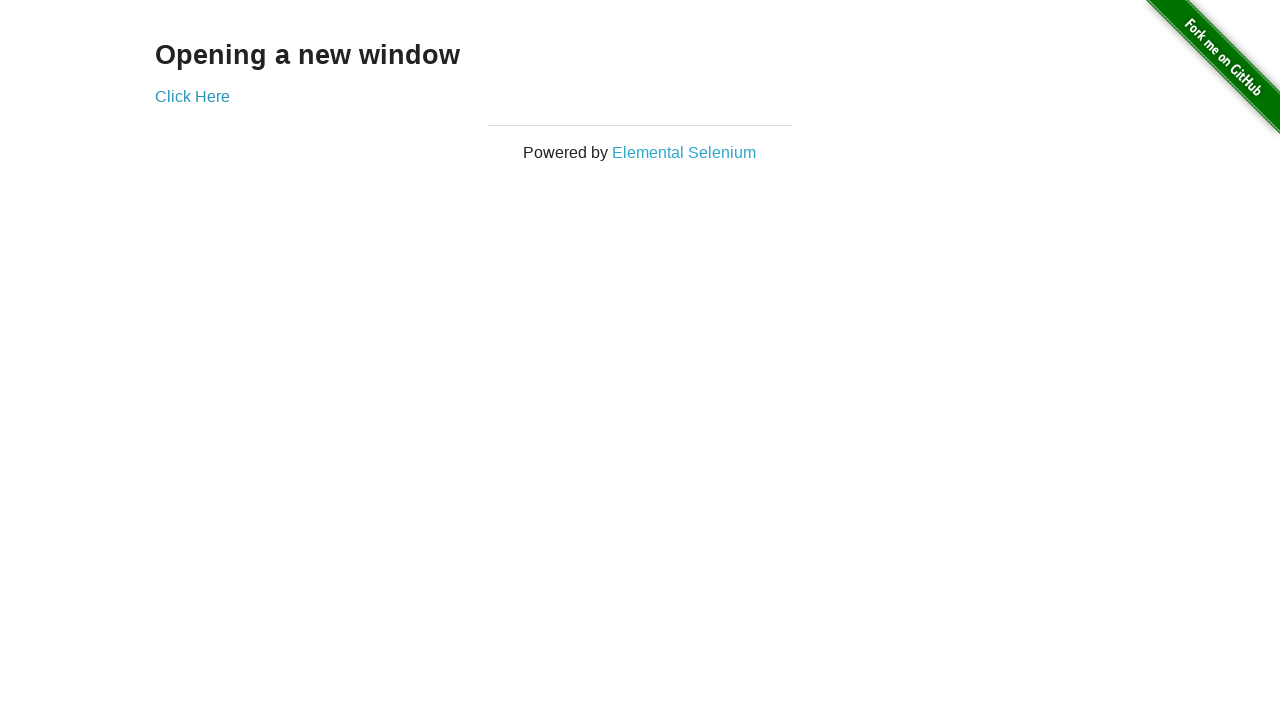

Switched back to new window
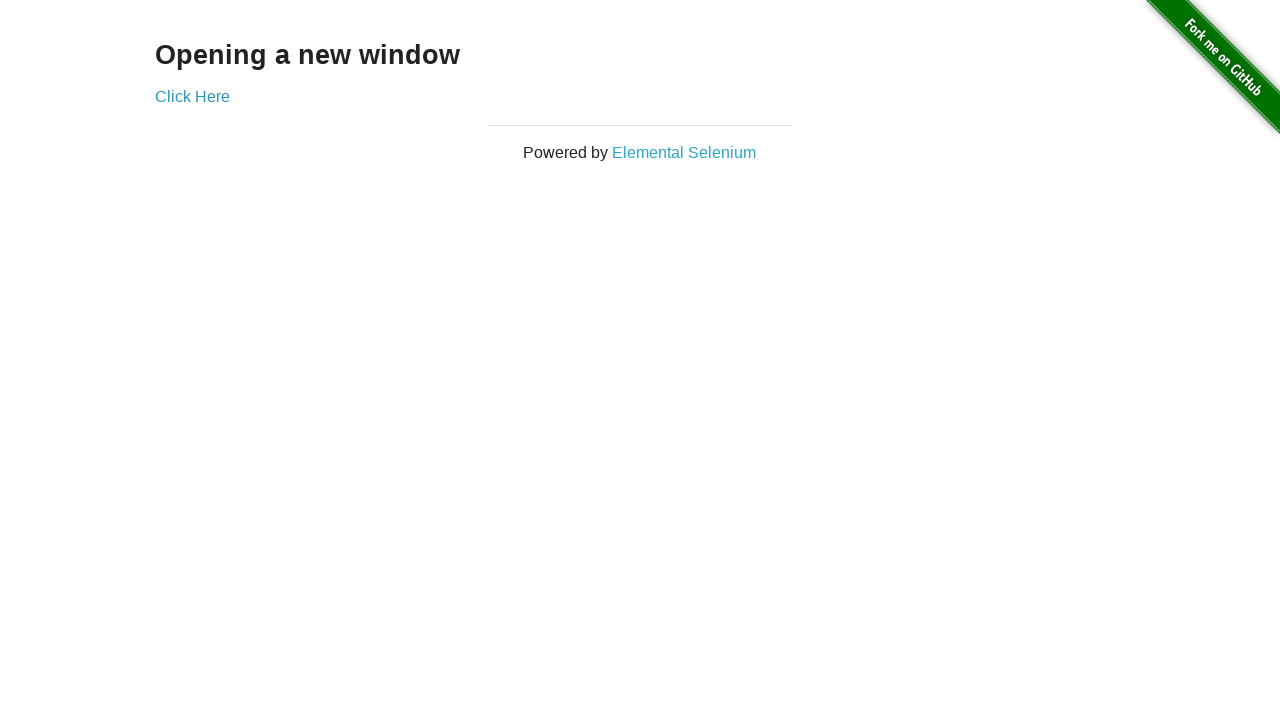

Switched back to original window
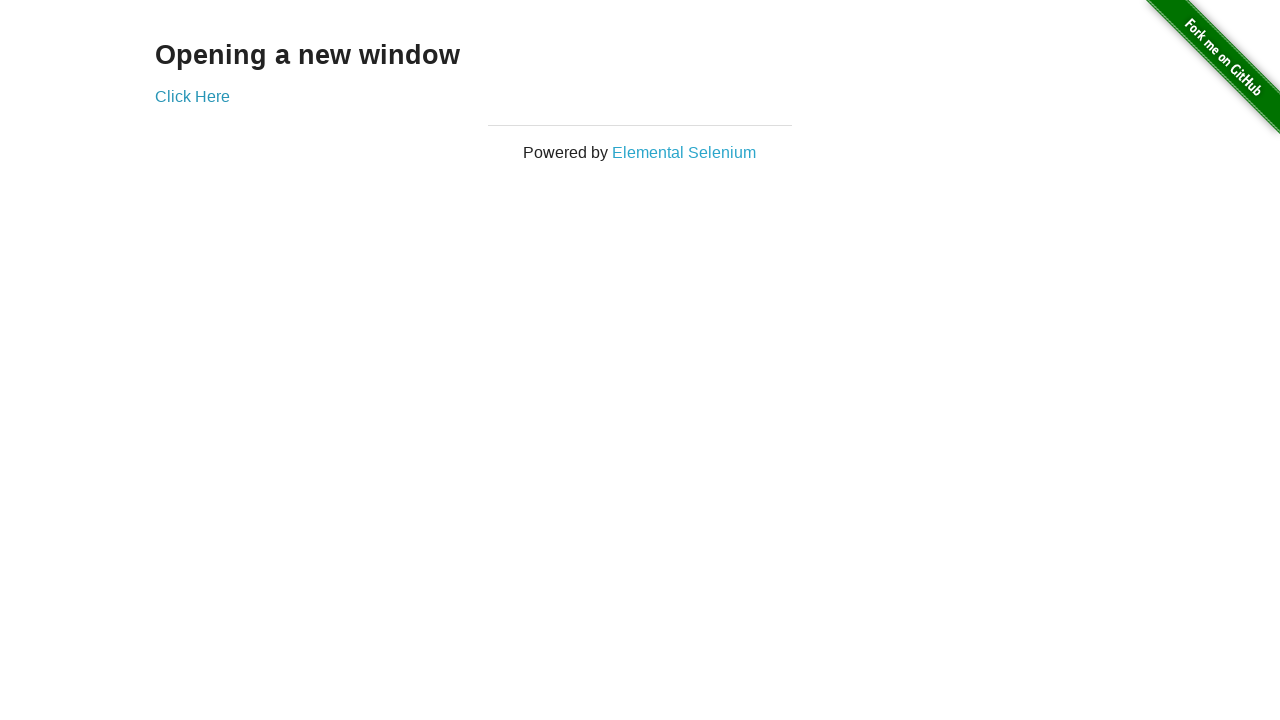

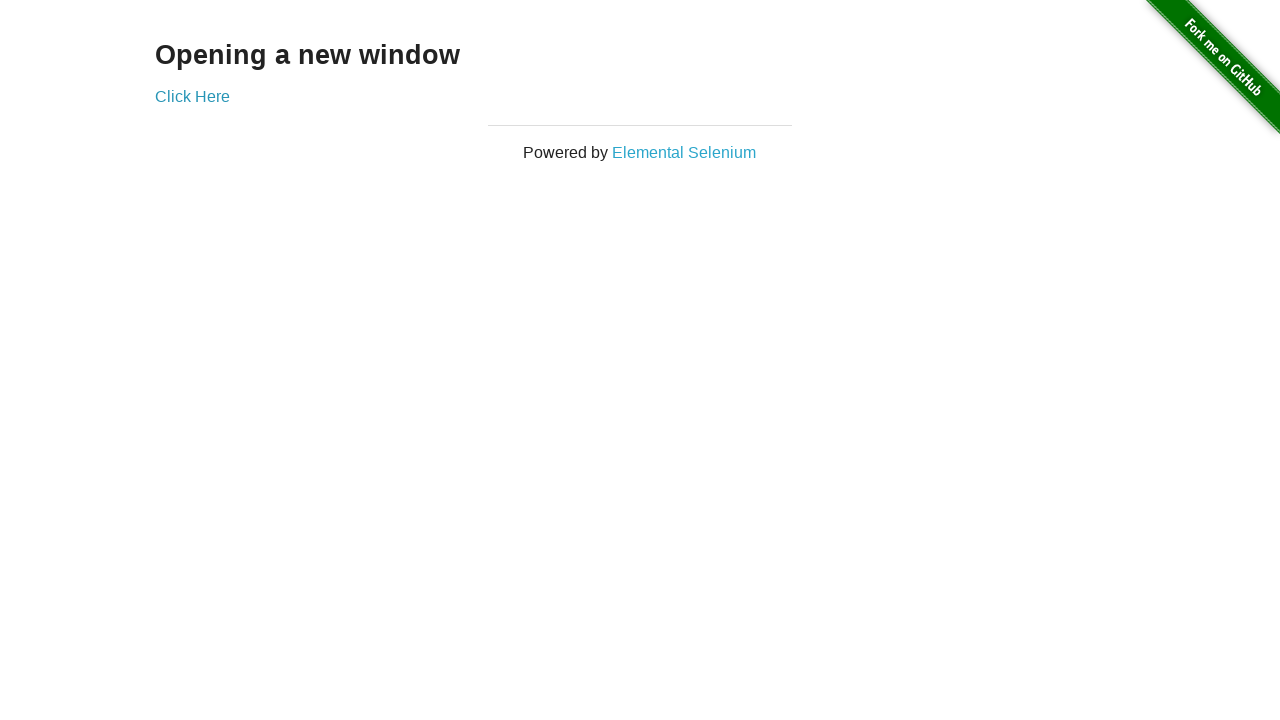